Tests a Selenium practice form by filling out personal information fields including name, gender, experience, date, profession, tools, continent selection, and submitting the form.

Starting URL: https://www.techlistic.com/p/selenium-practice-form.html

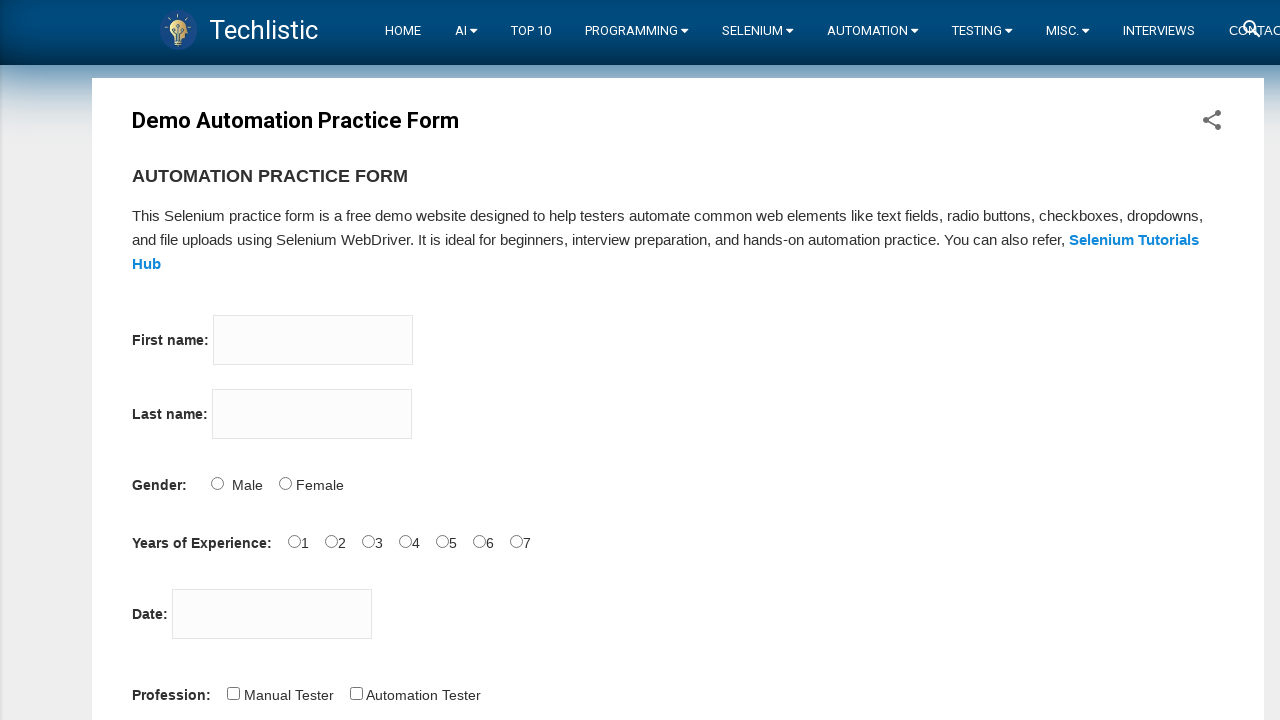

Clicked on first name input field at (313, 340) on input[name='firstname']
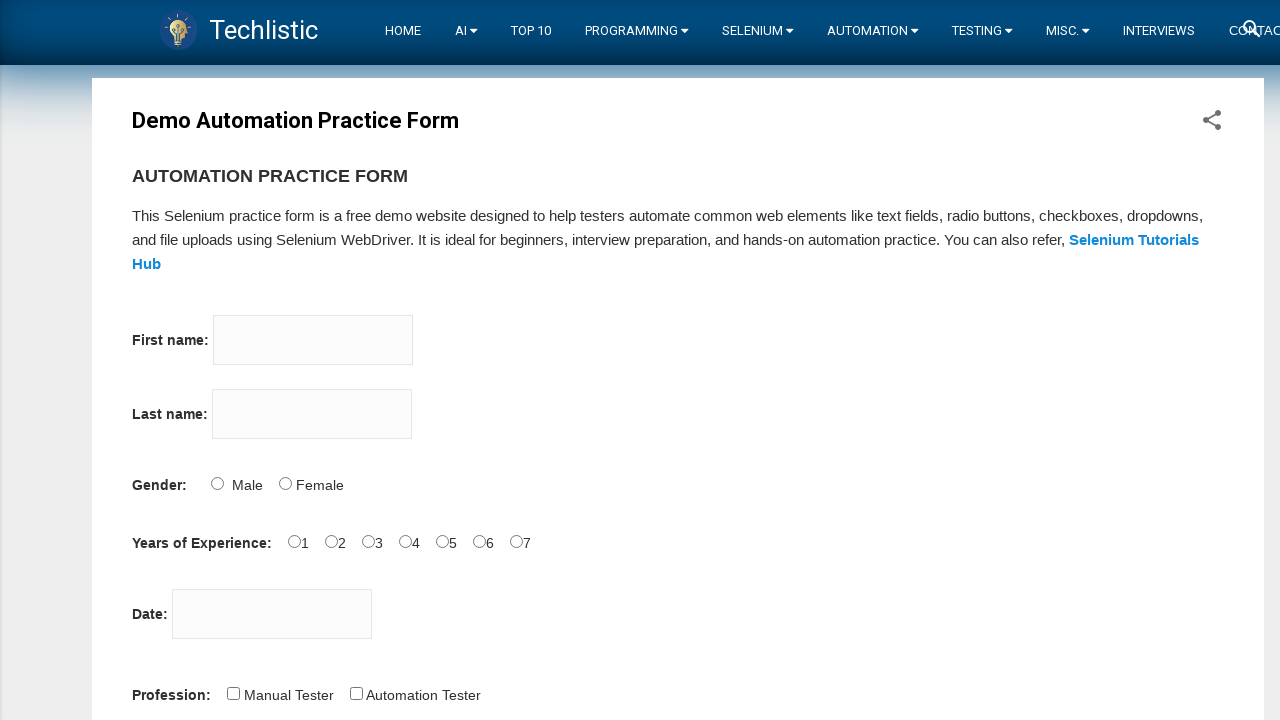

Filled first name field with 'geetha' on input[name='firstname']
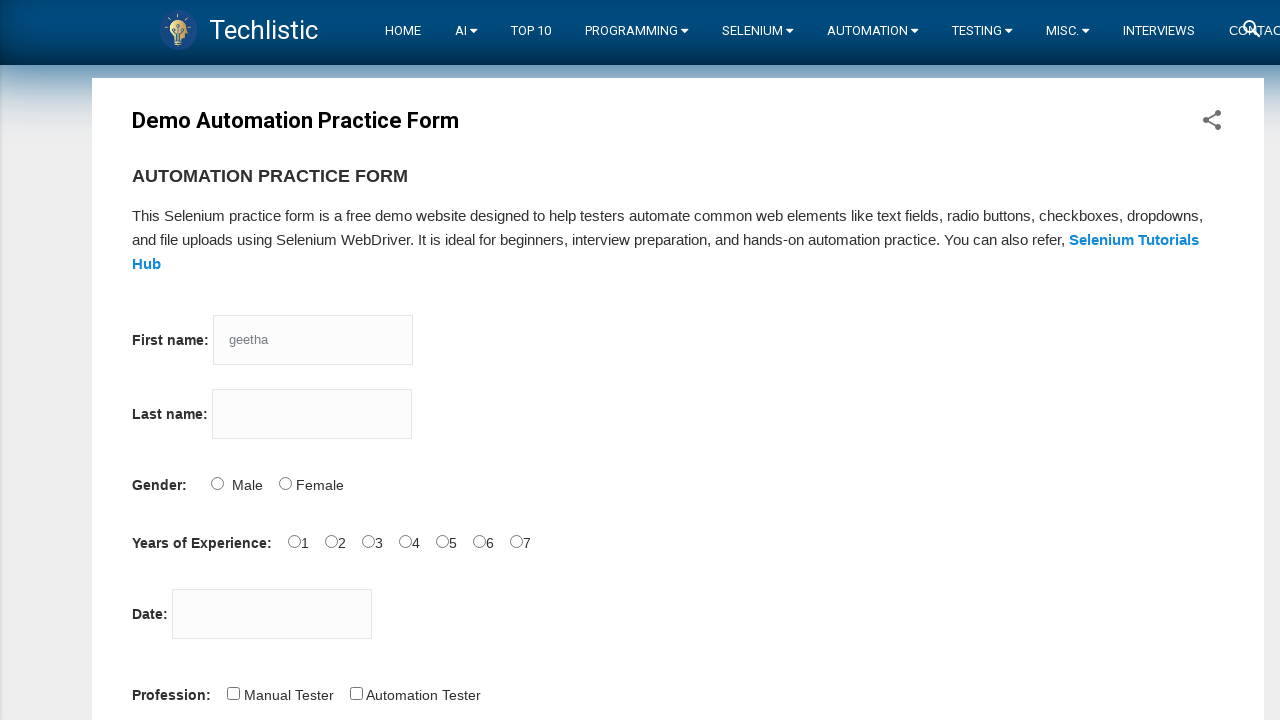

Clicked on last name input field at (312, 414) on input[name='lastname']
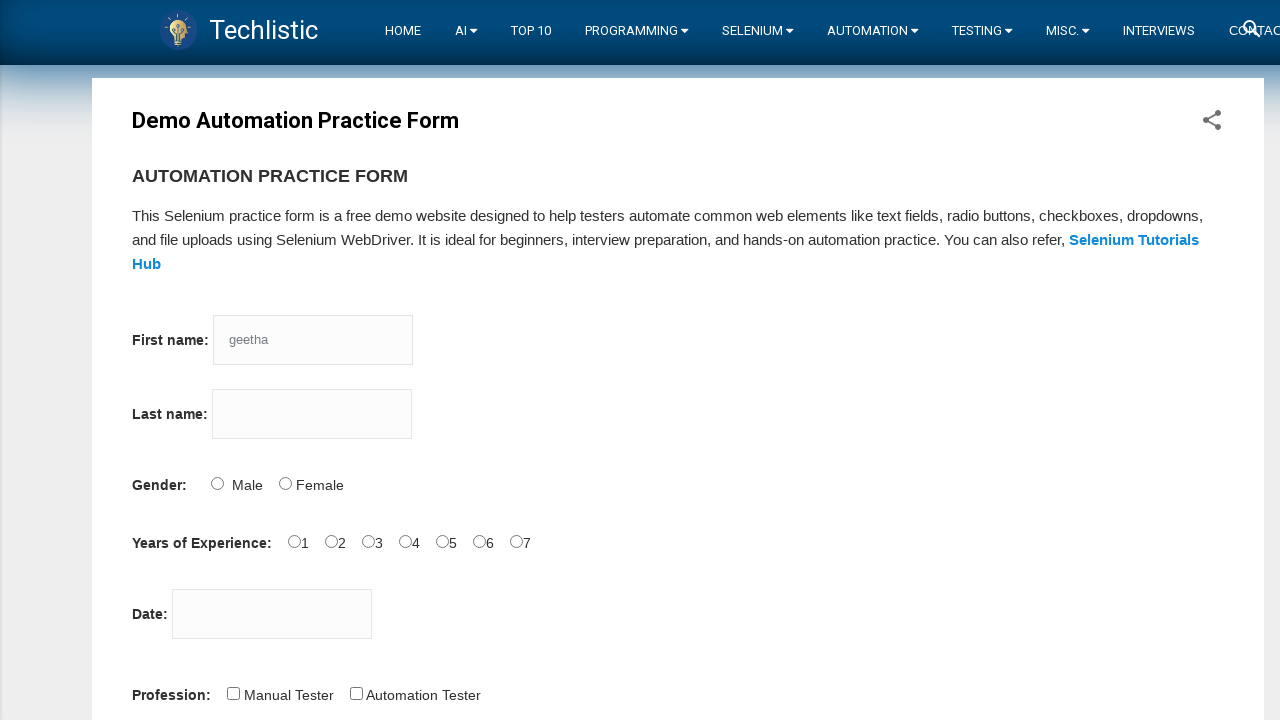

Filled last name field with 'angu' on input[name='lastname']
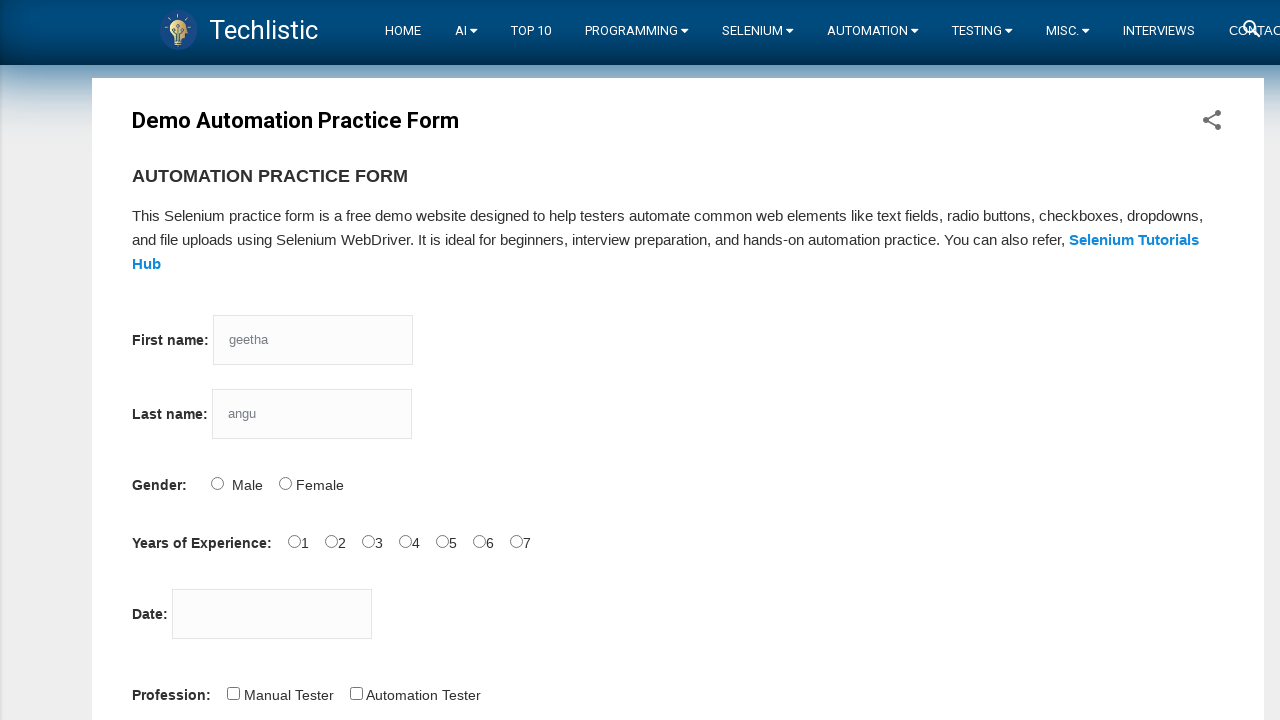

Selected Male gender option at (217, 483) on #sex-0
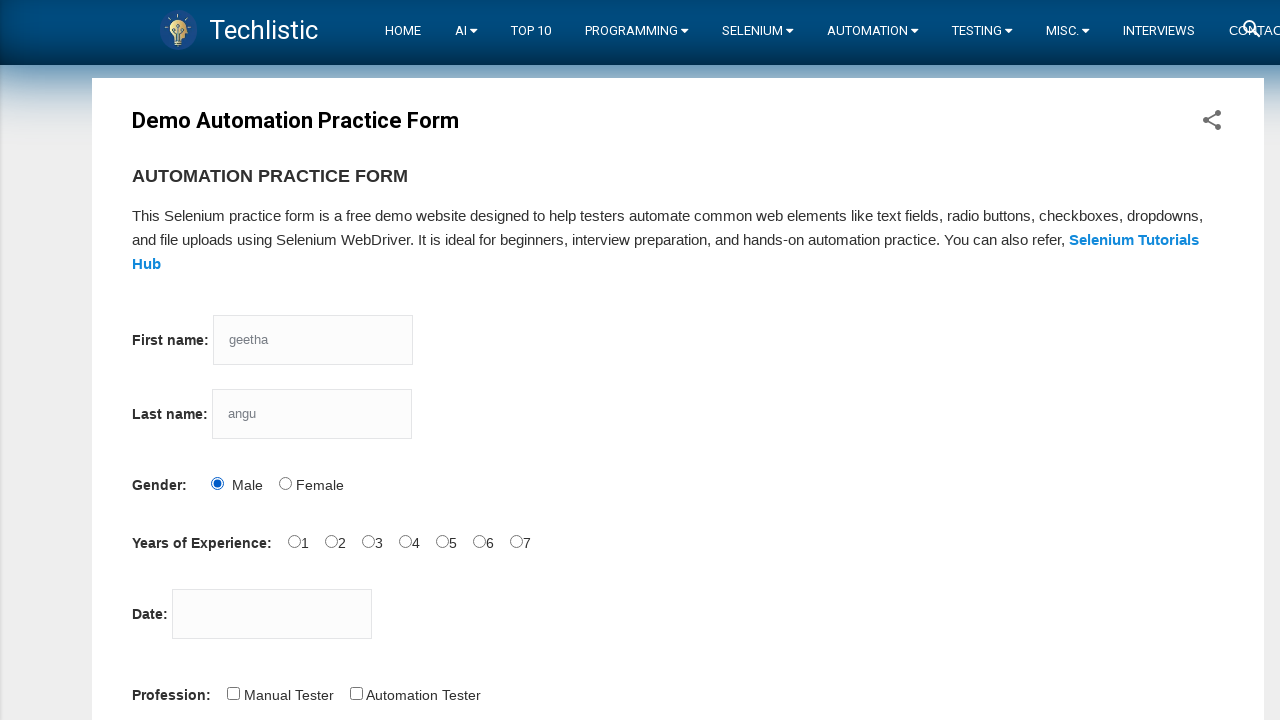

Selected 1 year experience option at (331, 541) on #exp-1
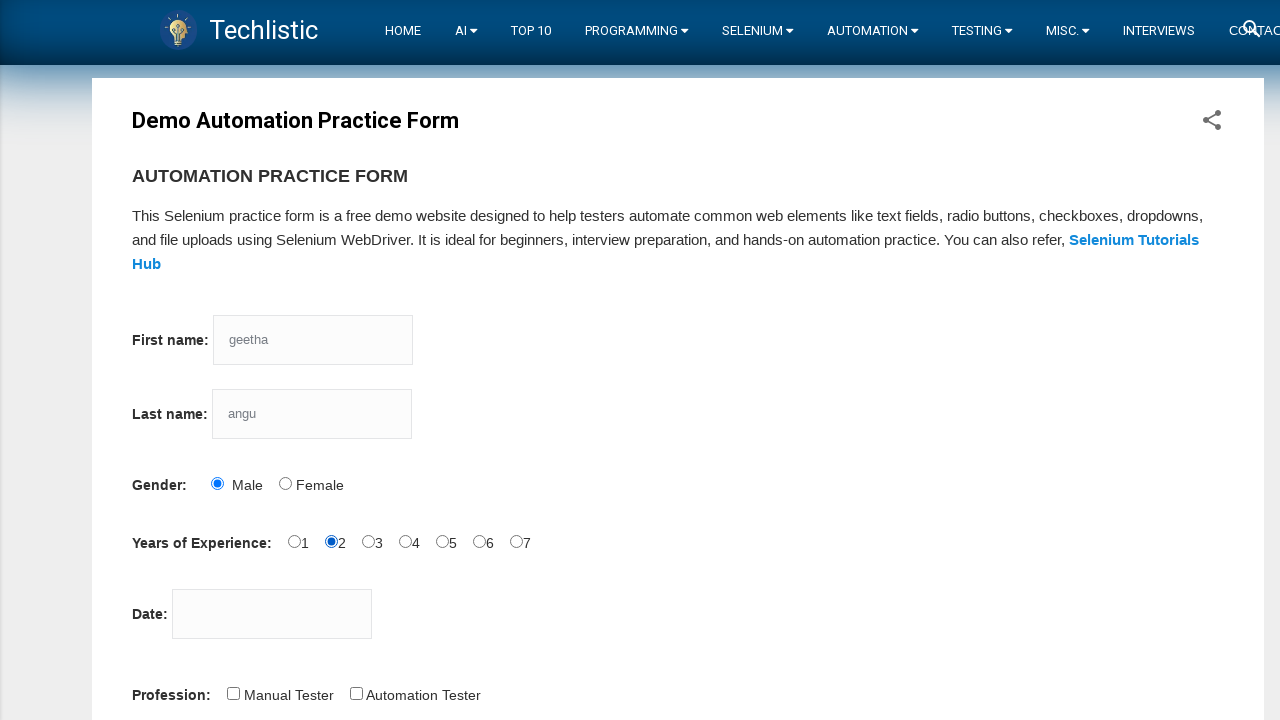

Filled date field with '4/6/2023' on #datepicker
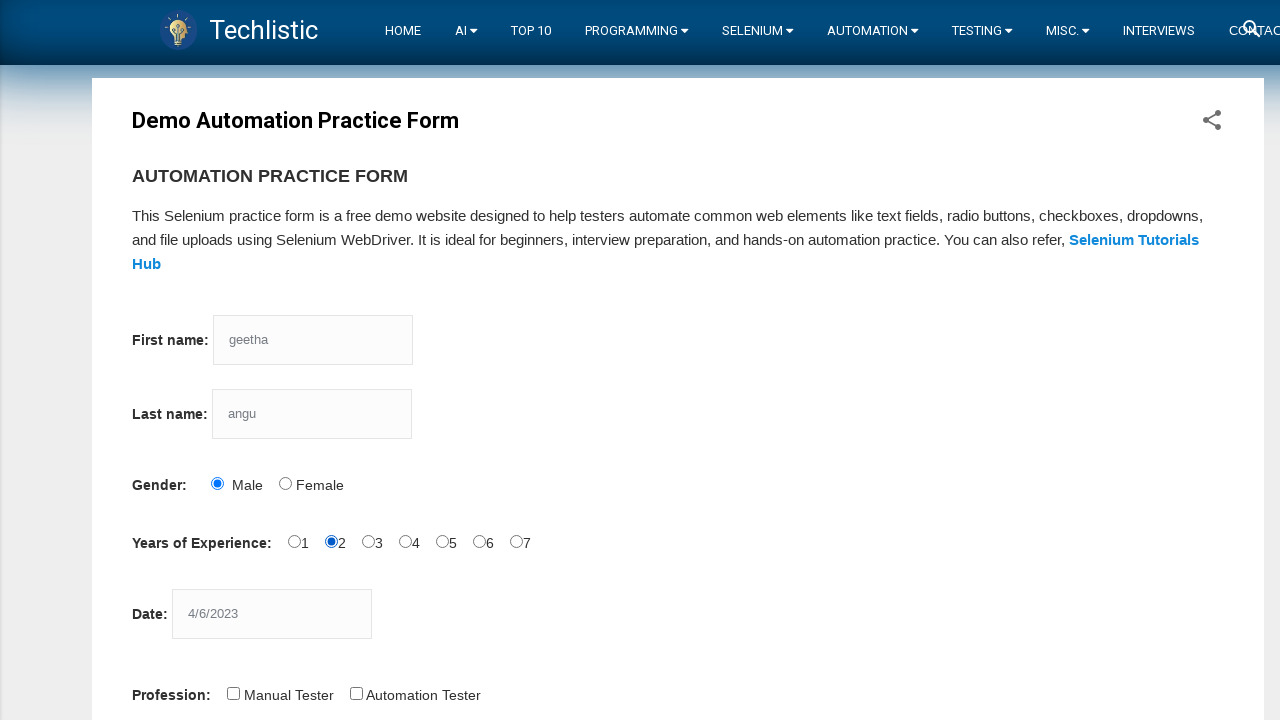

Selected Automation Tester profession at (356, 693) on #profession-1
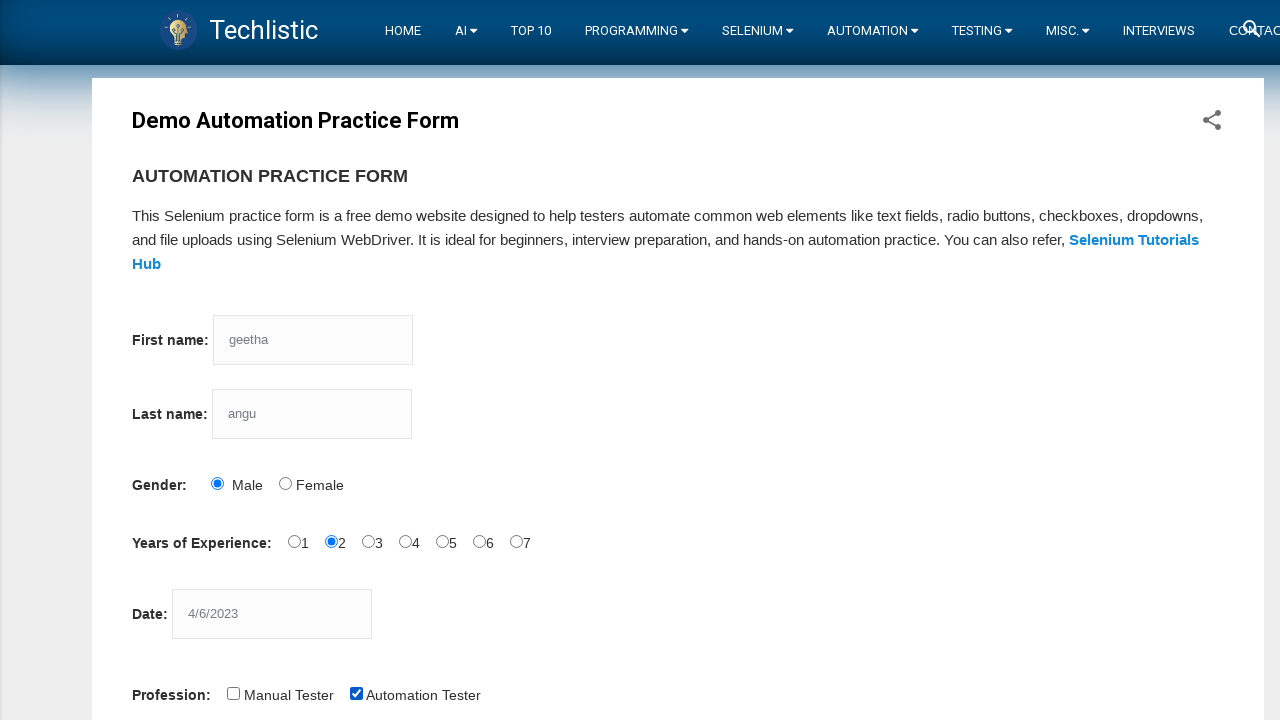

Selected Selenium IDE tool at (446, 360) on #tool-2
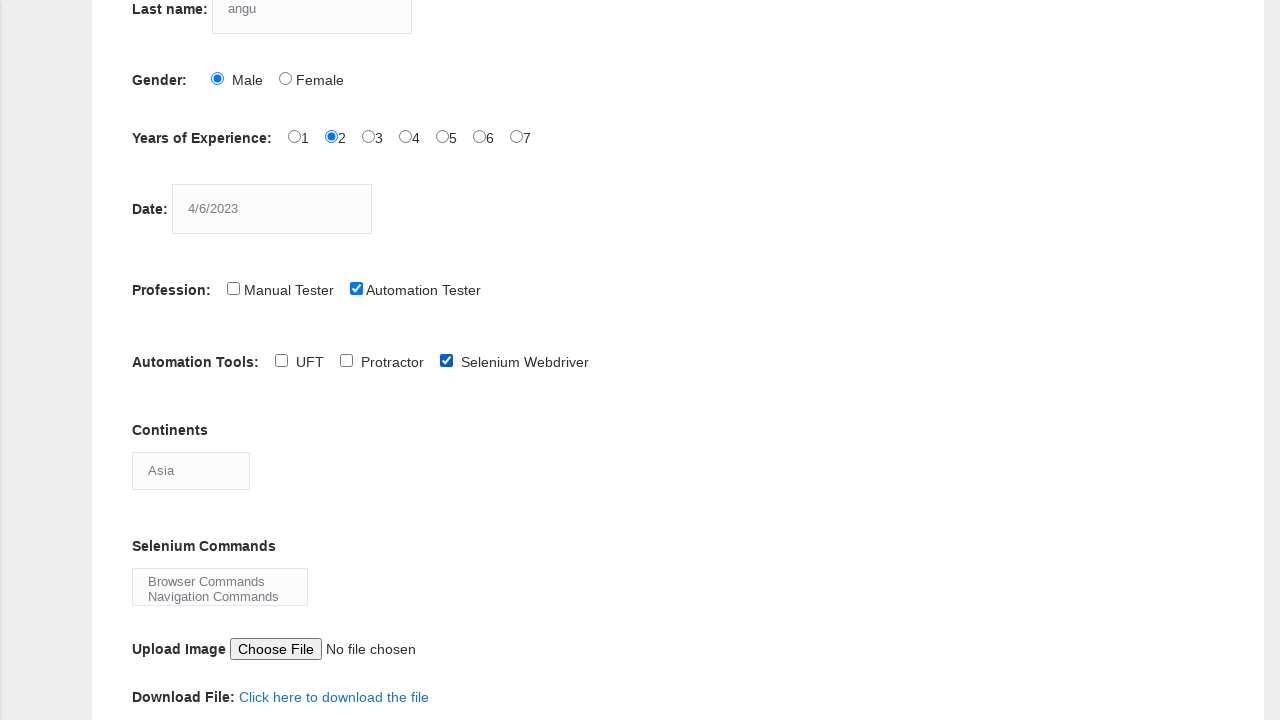

Clicked on continents dropdown at (191, 470) on #continents
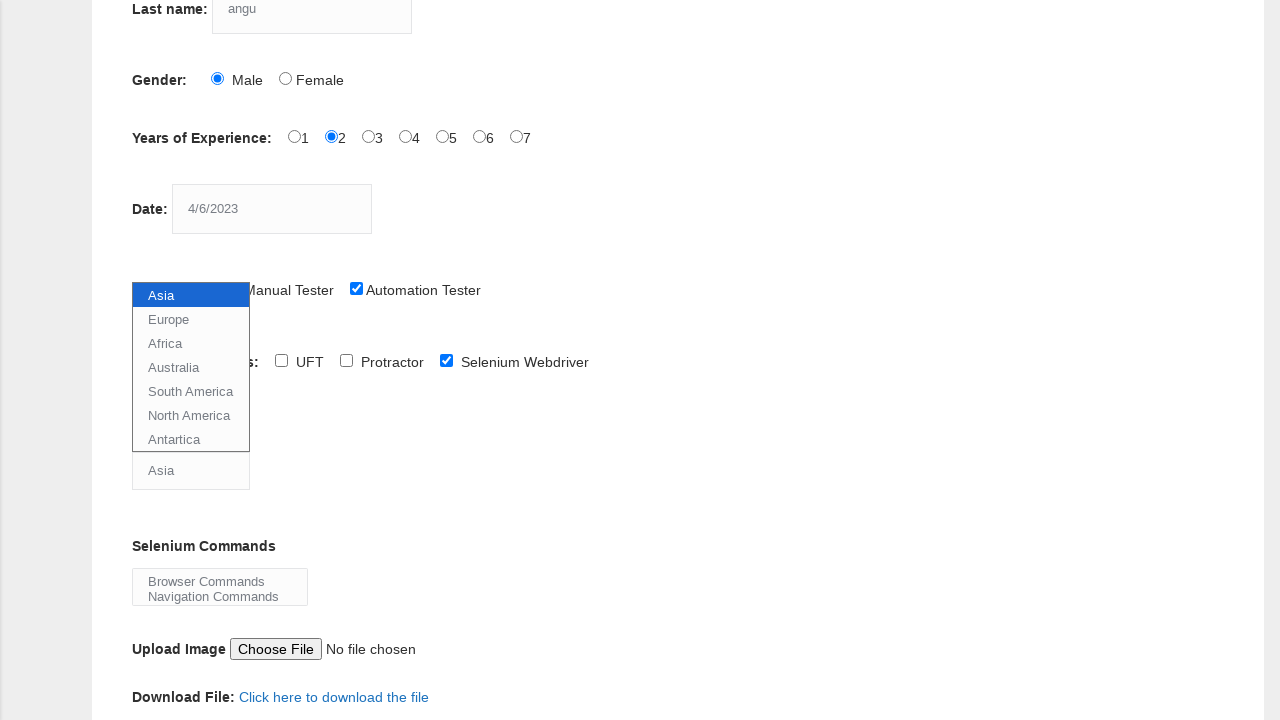

Selected Asia from continents dropdown on #continents
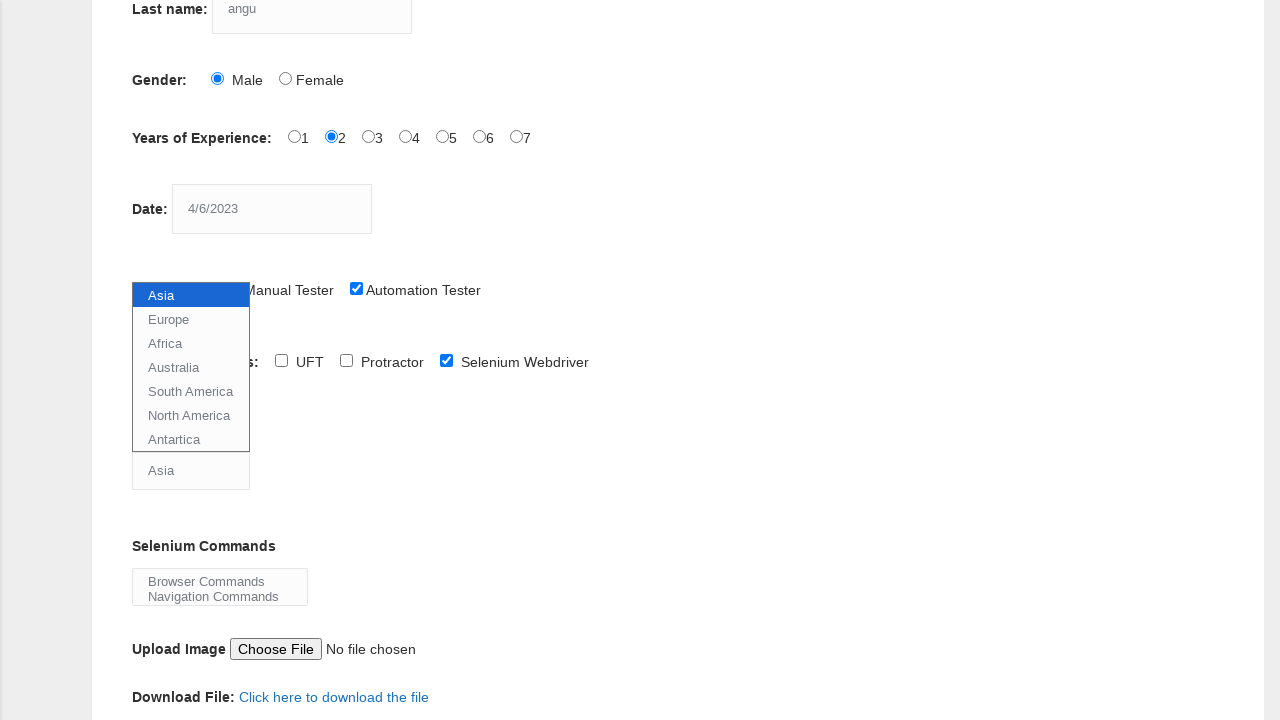

Clicked on Selenium commands dropdown at (220, 586) on #selenium_commands
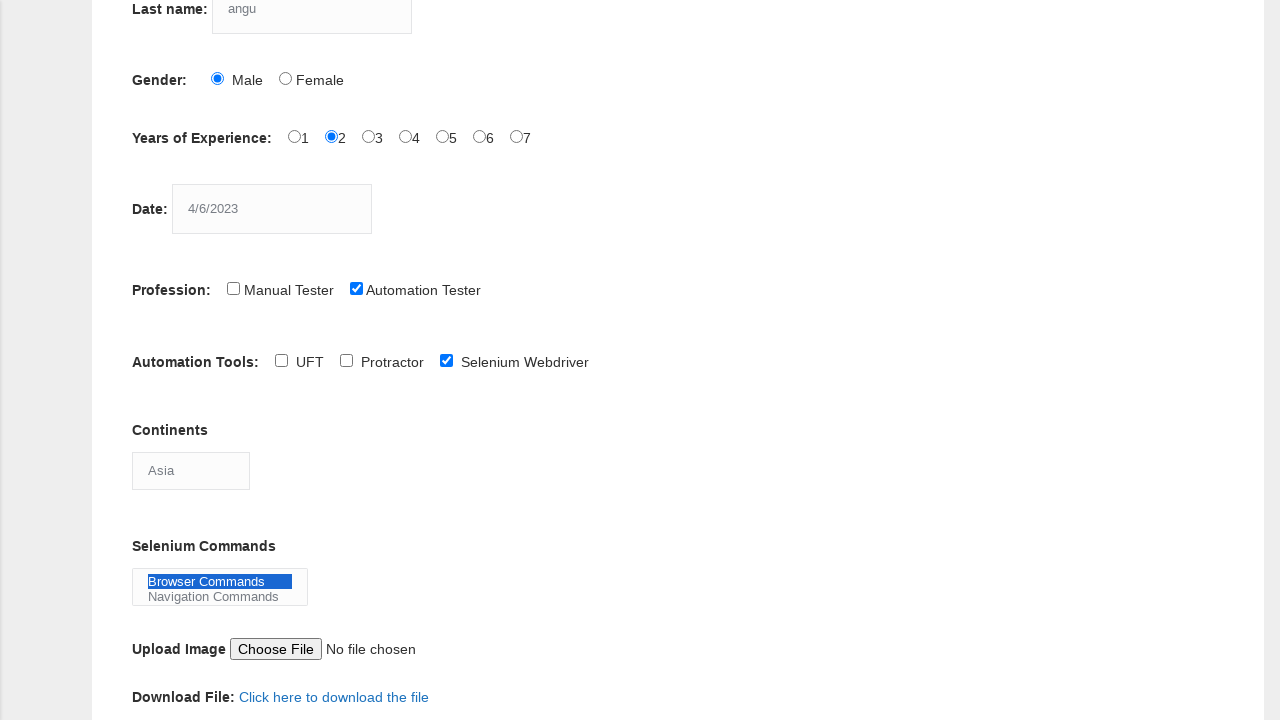

Selected Browser Commands from Selenium commands dropdown on #selenium_commands
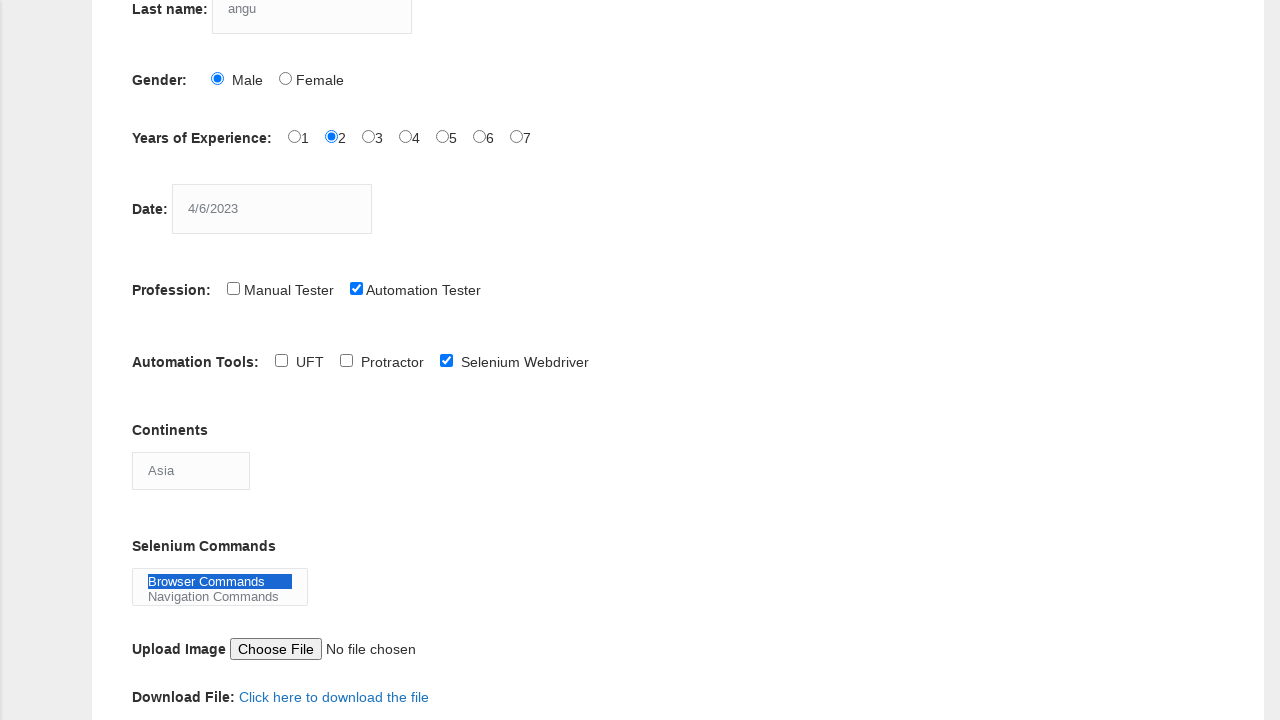

Clicked submit button to submit the form at (157, 360) on #submit
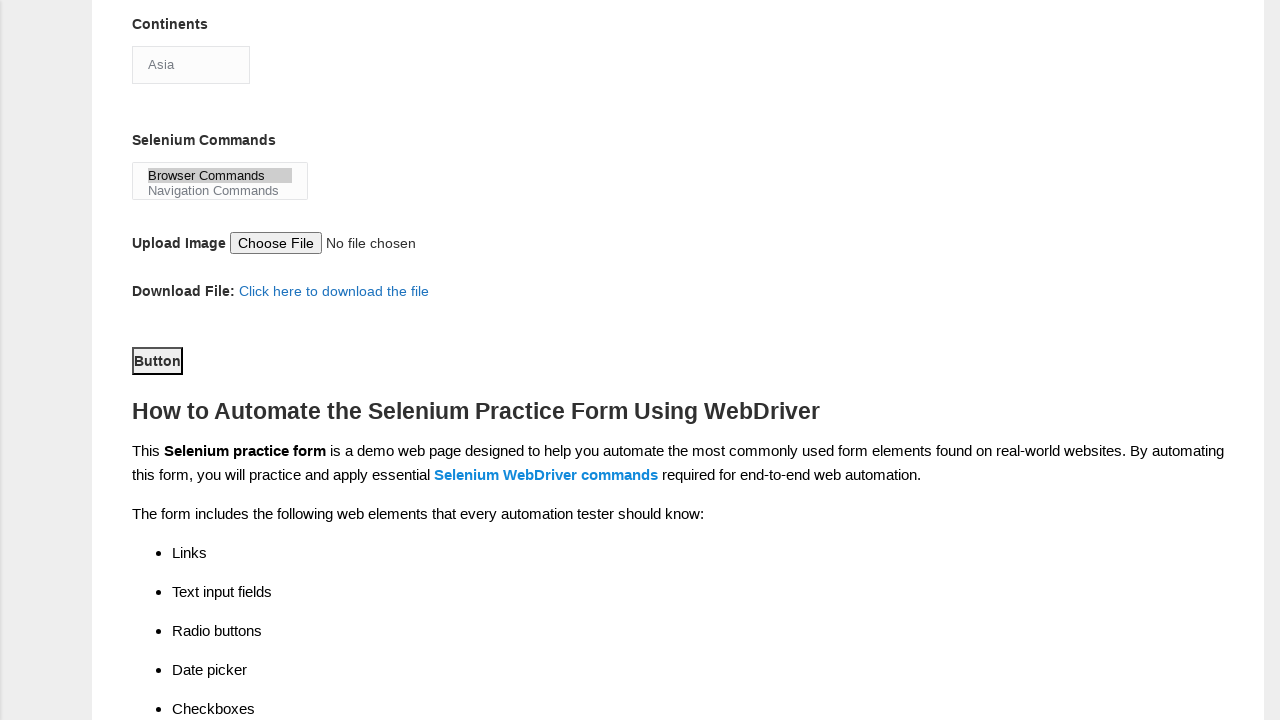

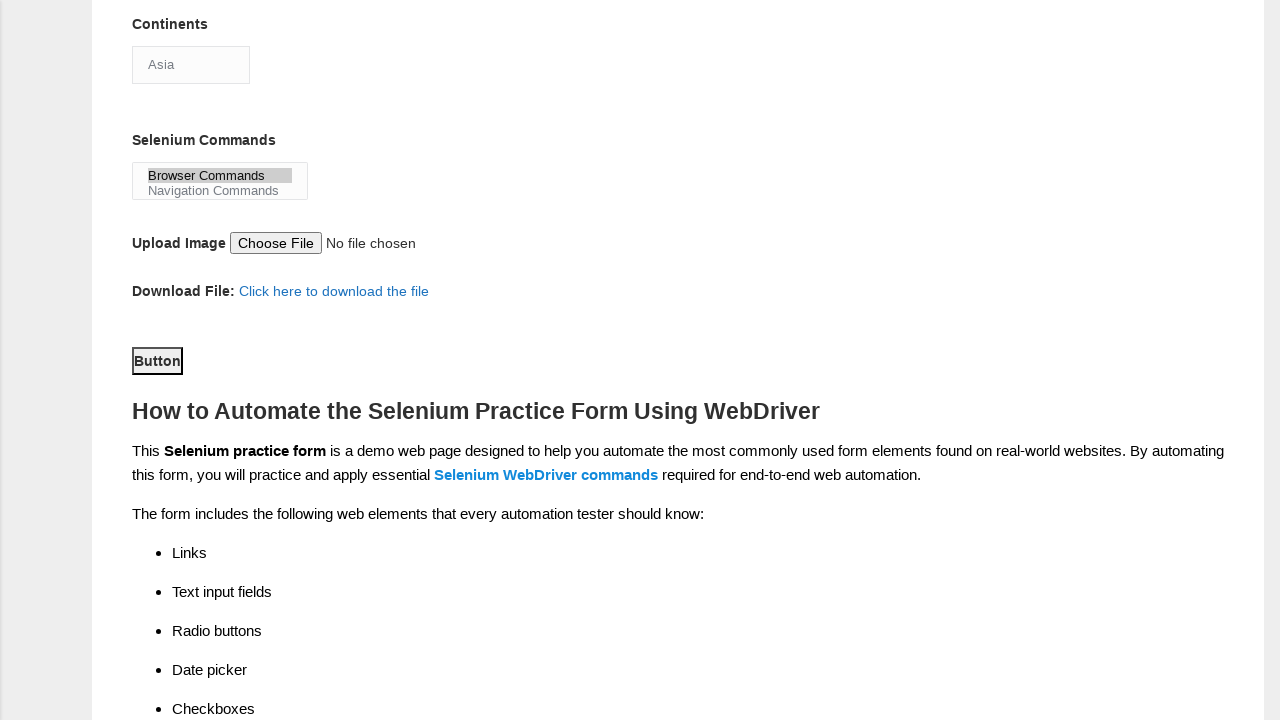